Tests data table sorting with attributes in descending order by clicking the dues column header twice using class selectors

Starting URL: http://the-internet.herokuapp.com/tables

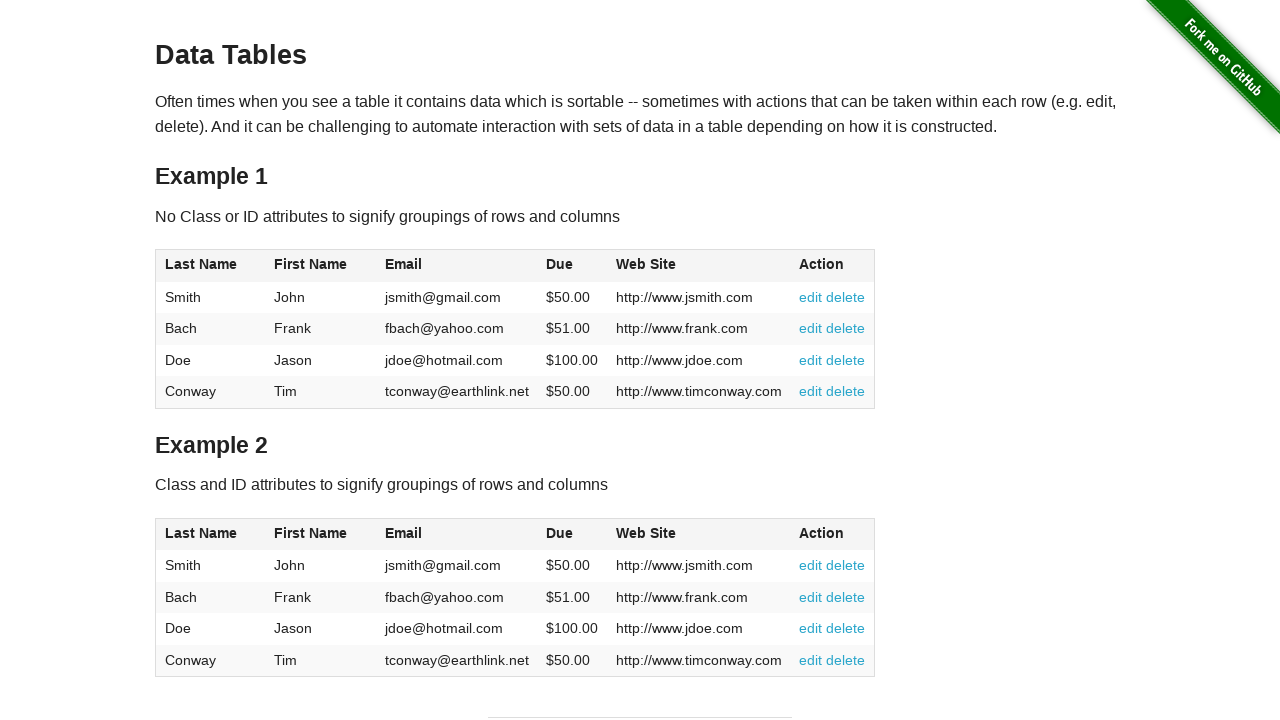

Clicked dues column header to initiate sort at (560, 533) on #table2 thead .dues
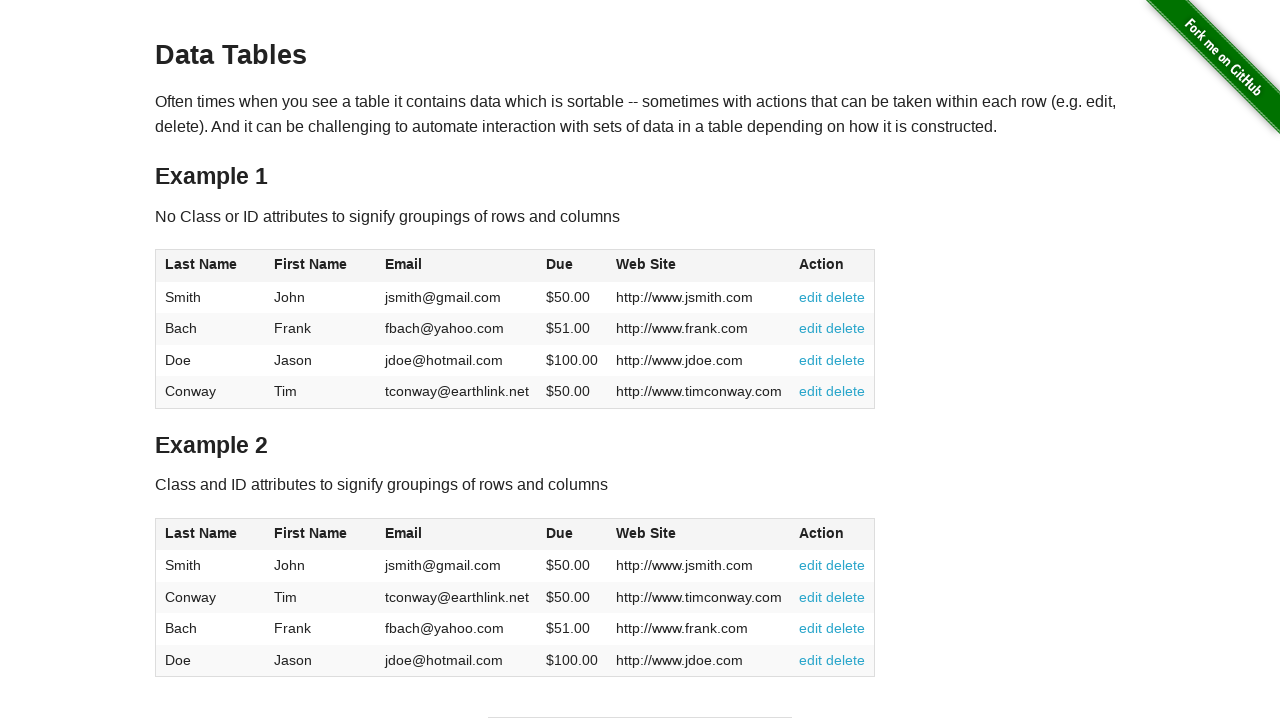

Clicked dues column header again to sort in descending order at (560, 533) on #table2 thead .dues
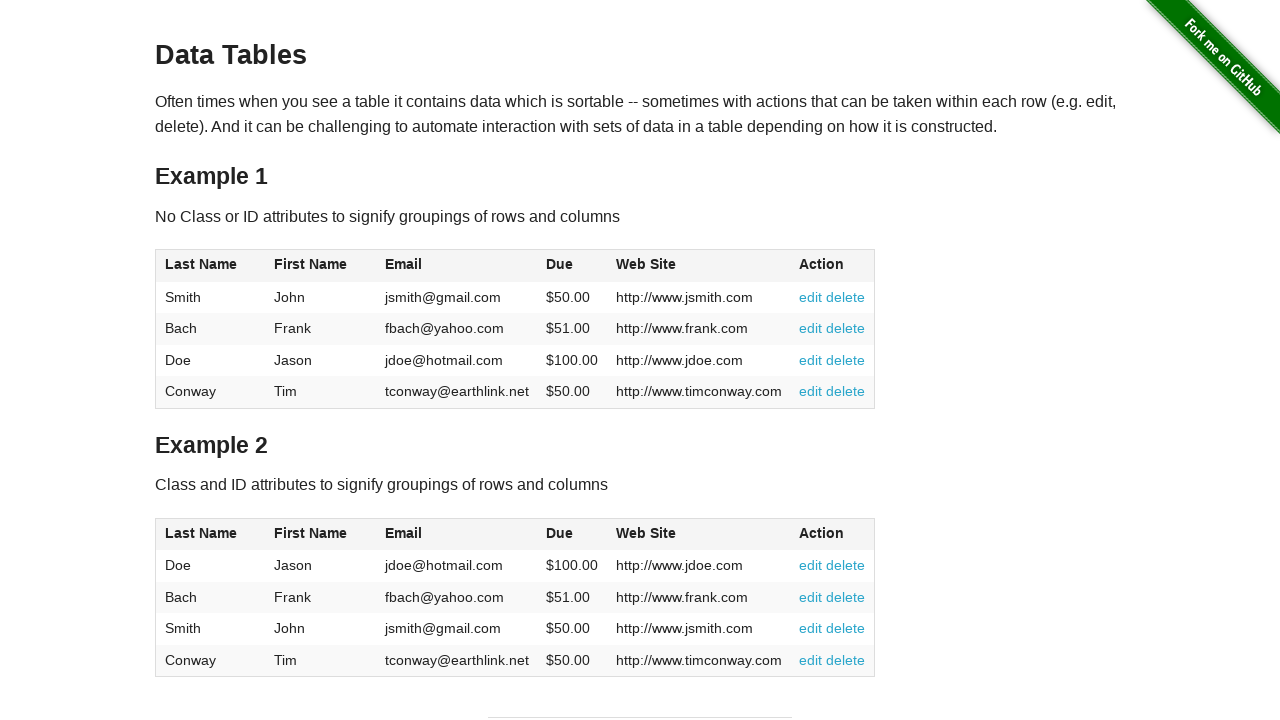

Table updated and dues column is visible in descending order
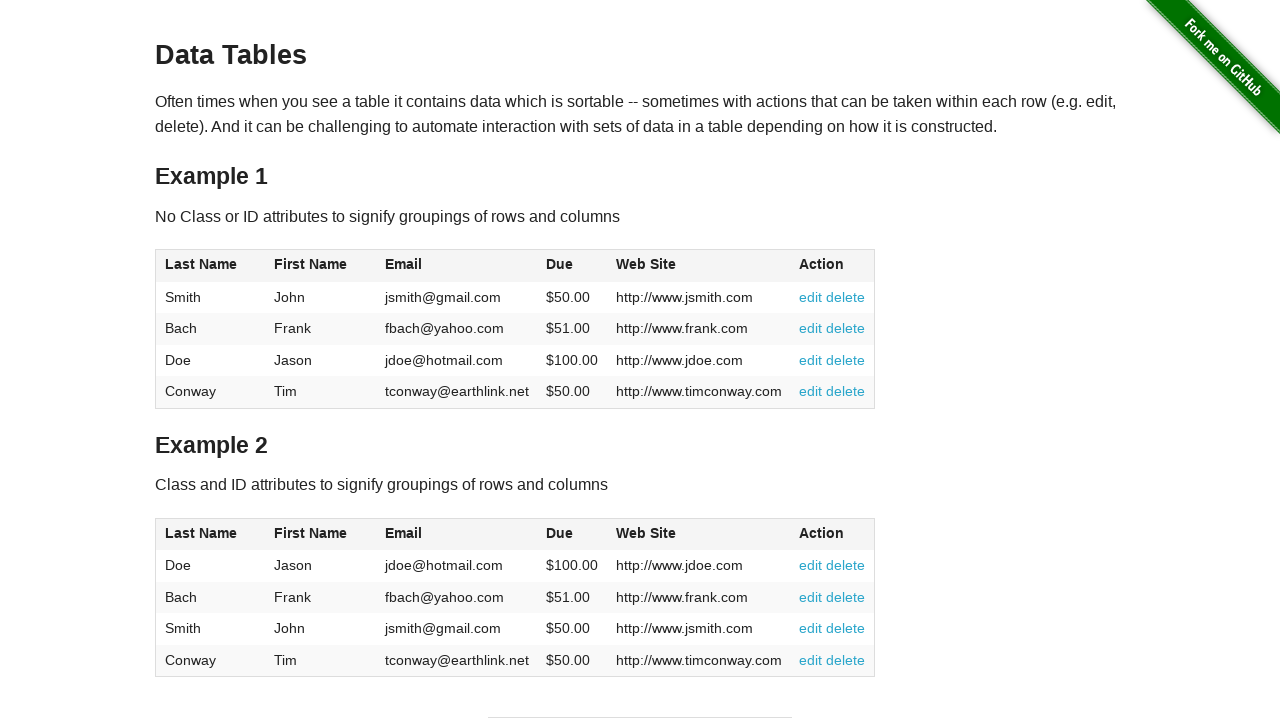

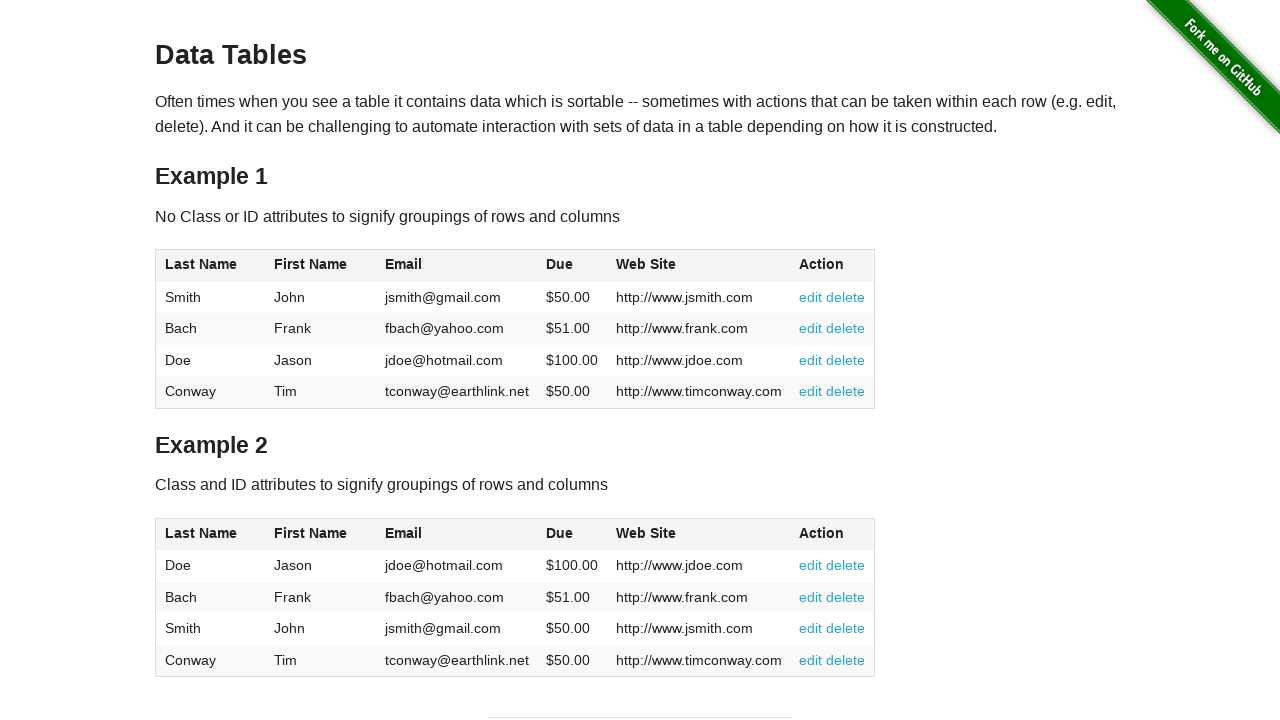